Tests checkbox interaction on W3Schools tryit editor by switching to iframe and toggling a checkbox based on its current state

Starting URL: https://www.w3schools.com/tags/tryit.asp?filename=tryhtml5_input_type_checkbox

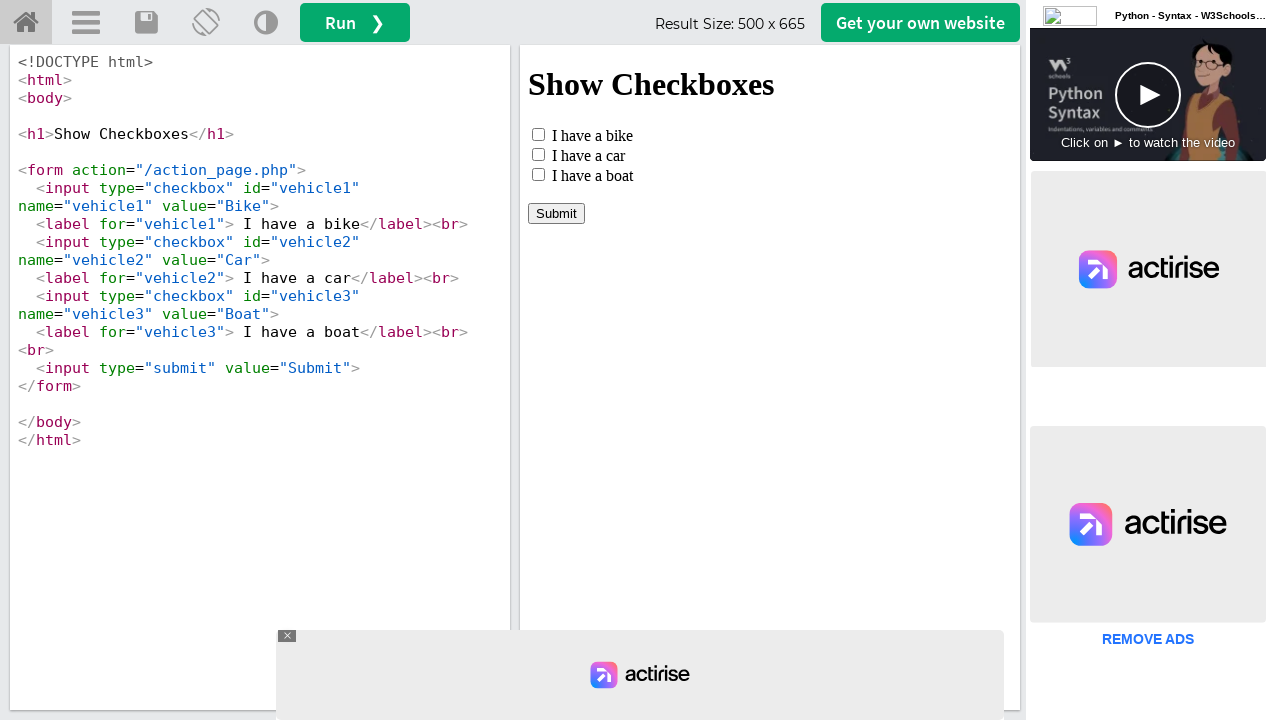

Located iframe with id 'iframeResult'
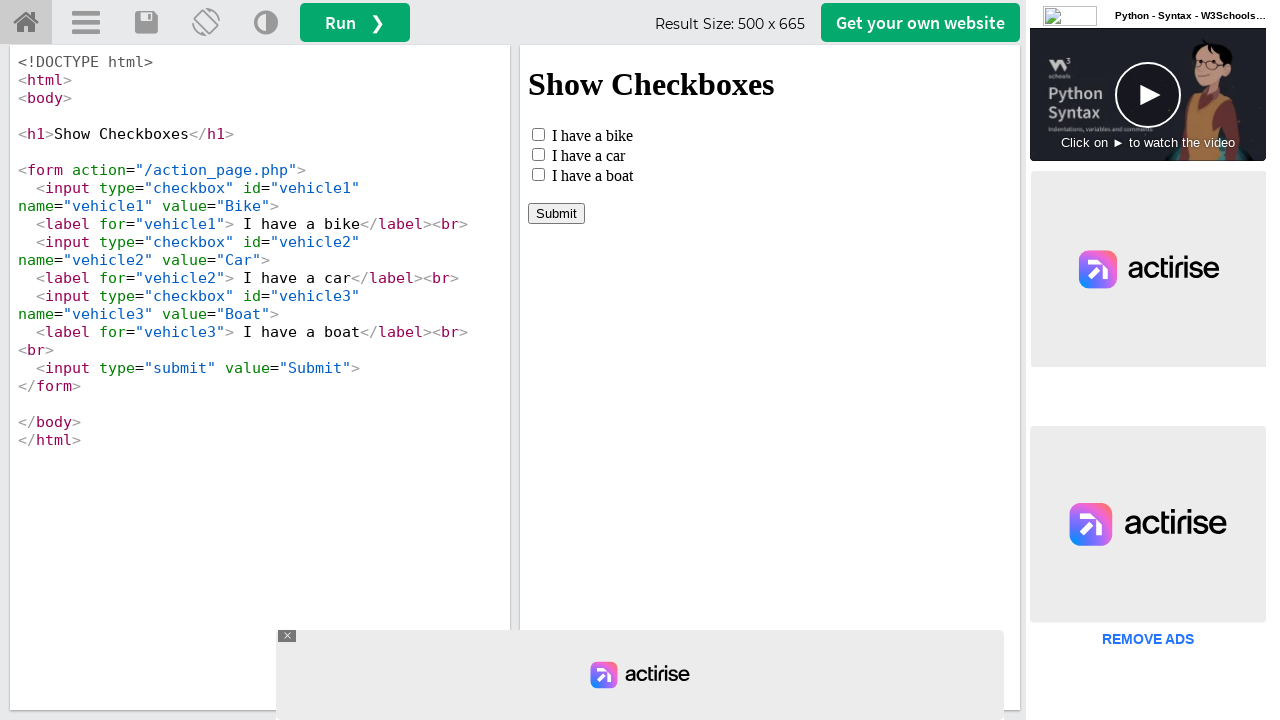

Located checkbox element with id 'vehicle1'
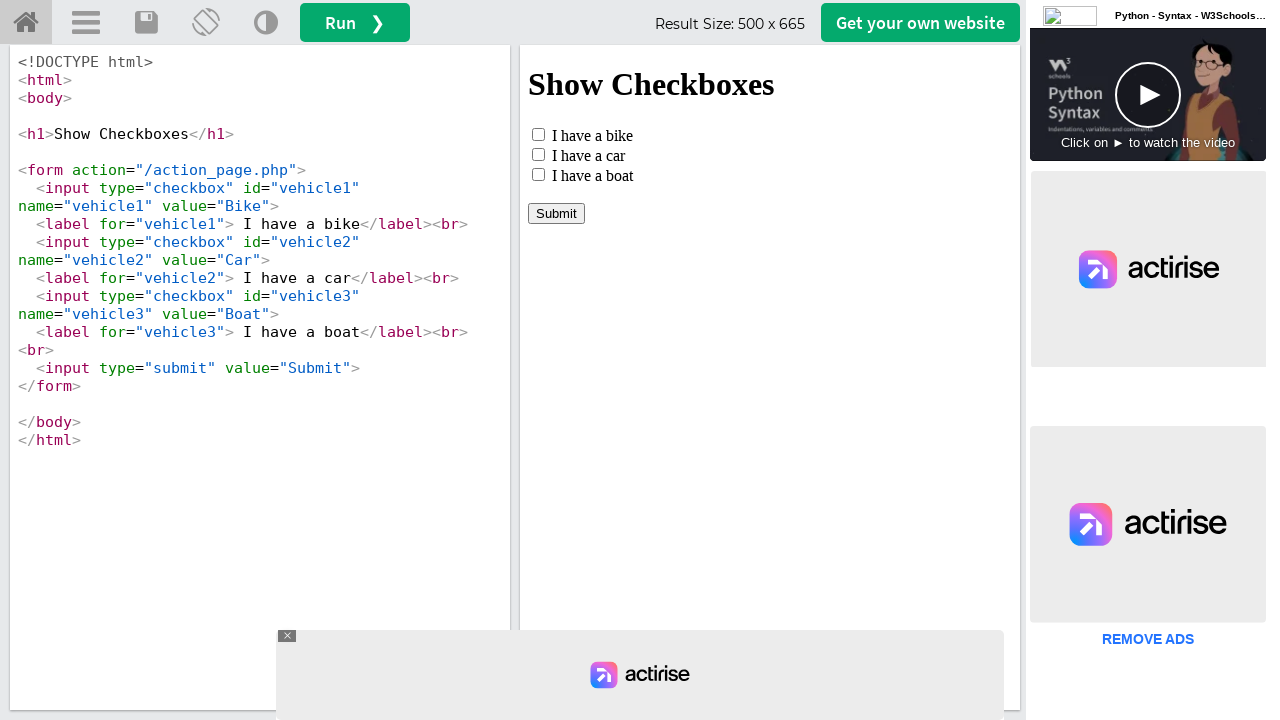

Checkbox is not checked
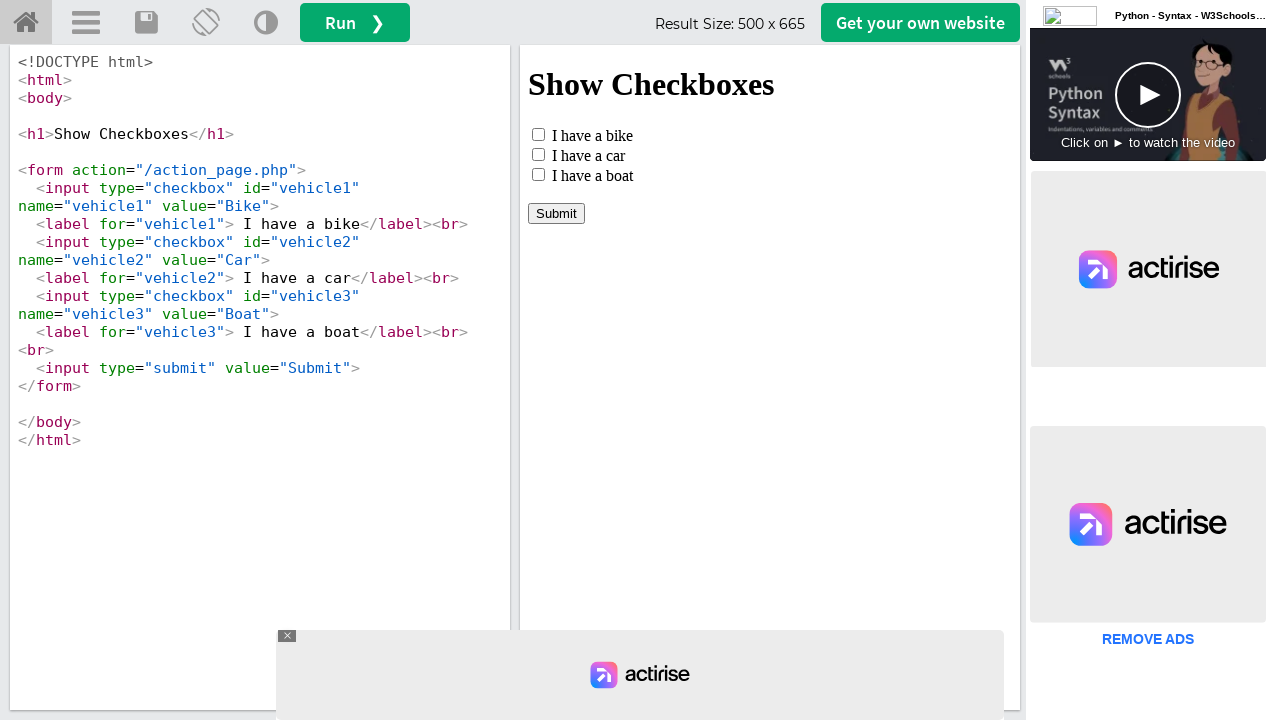

Clicked checkbox to select it at (538, 134) on iframe[id="iframeResult"] >> internal:control=enter-frame >> #vehicle1
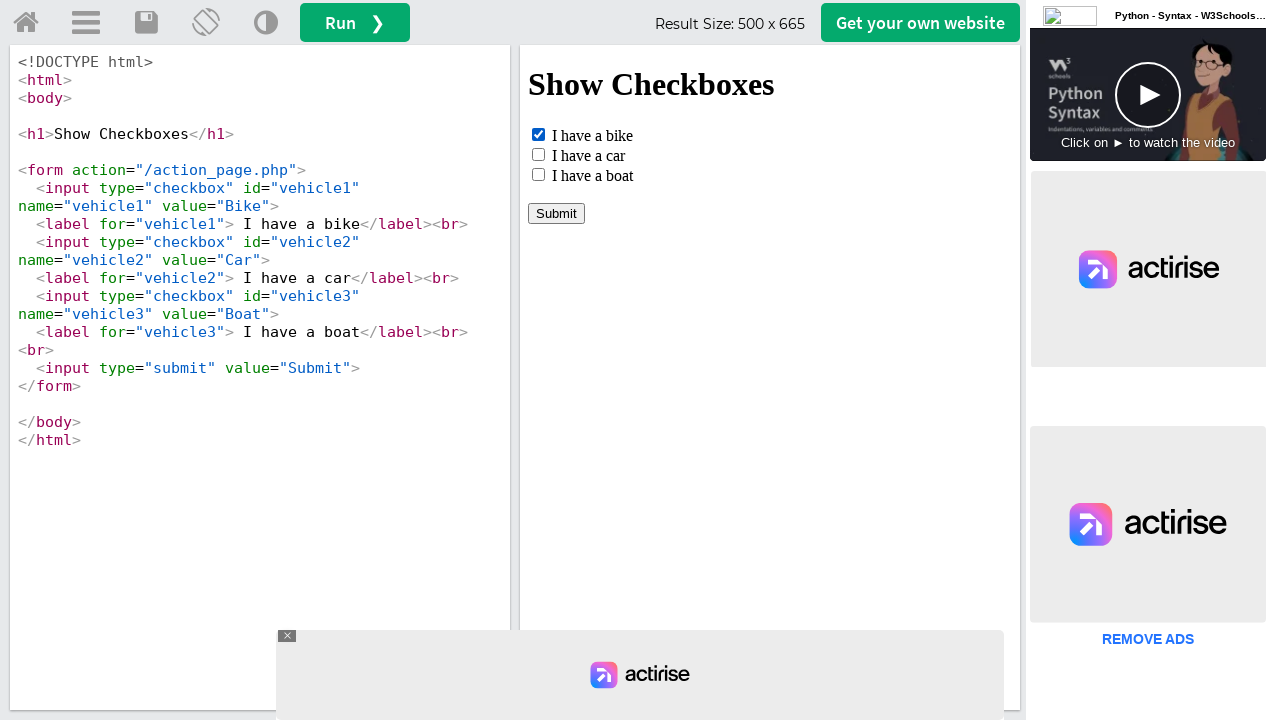

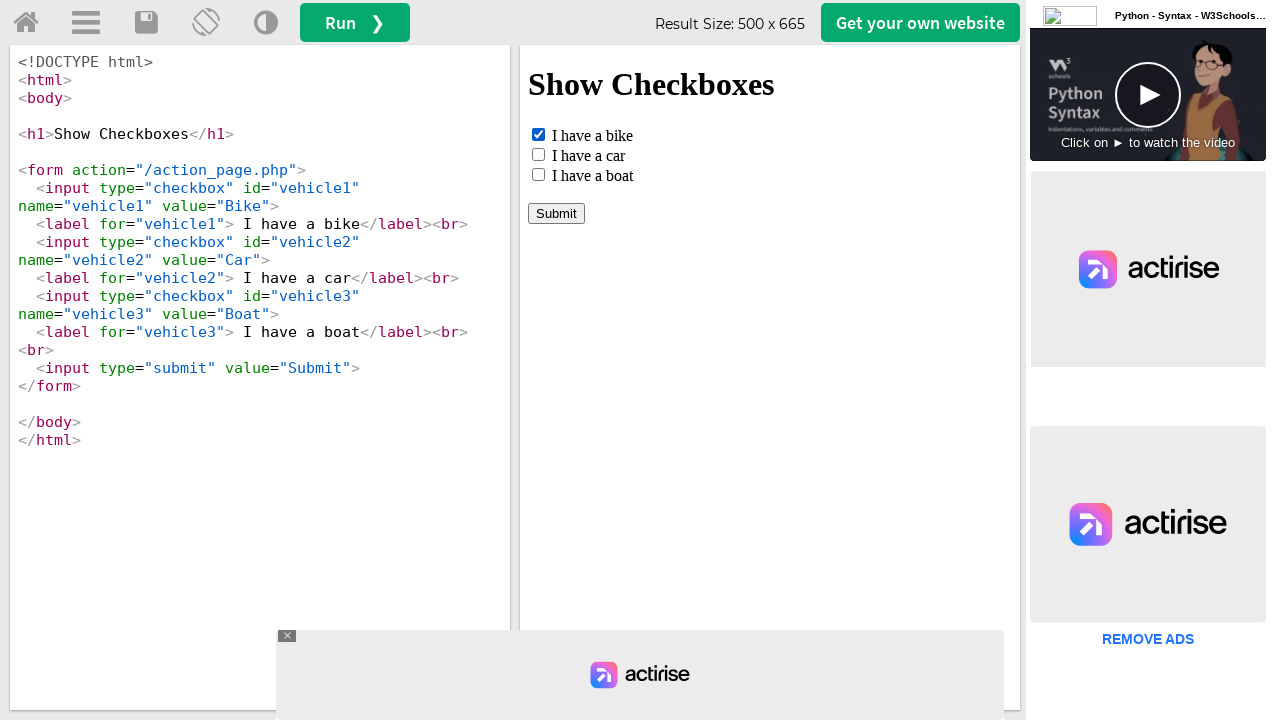